Tests checkbox functionality by navigating to a checkboxes page, finding all checkboxes, and verifying their checked states using both attribute lookup and isSelected methods.

Starting URL: http://the-internet.herokuapp.com/checkboxes

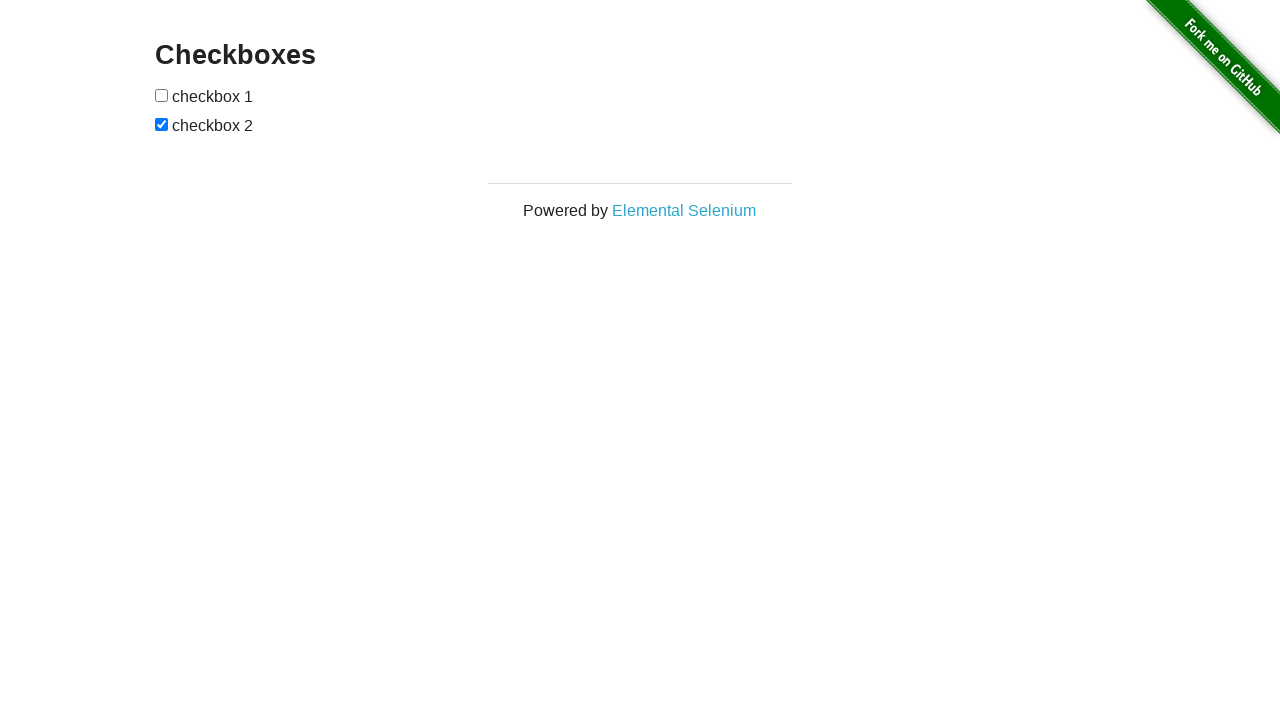

Waited for checkboxes to load on the page
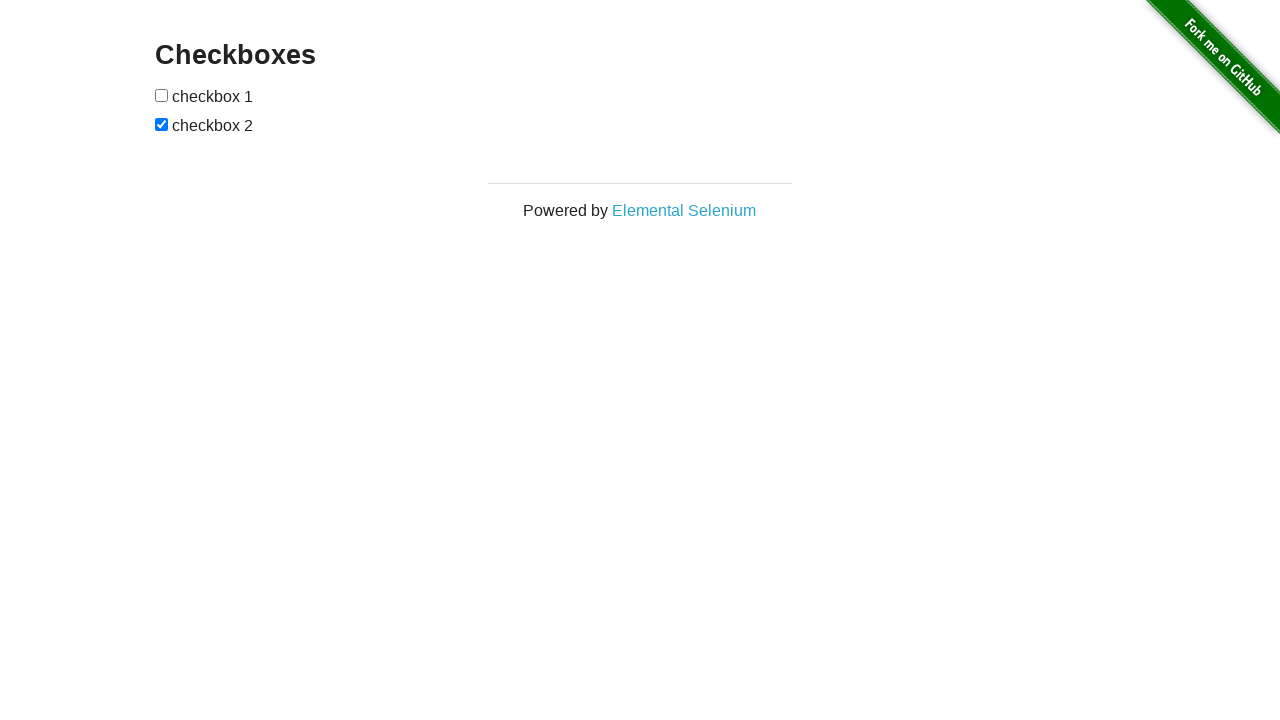

Located all checkboxes on the page
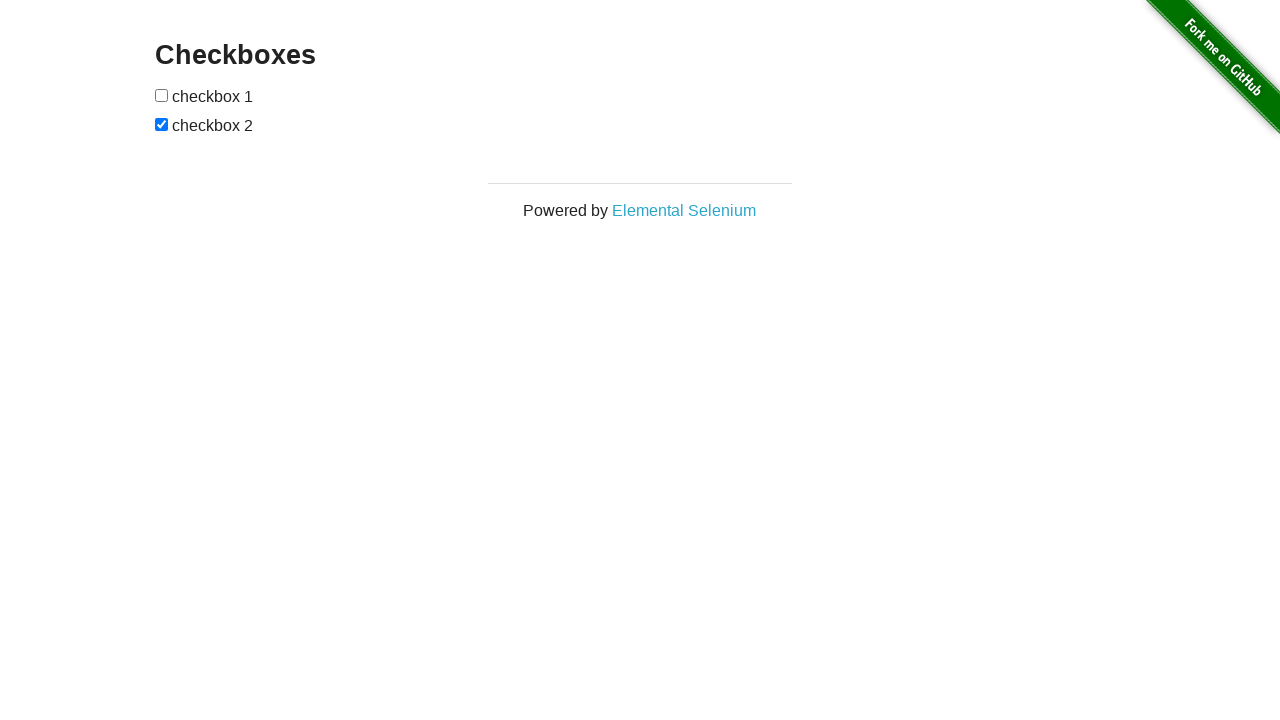

Verified that the second checkbox is checked
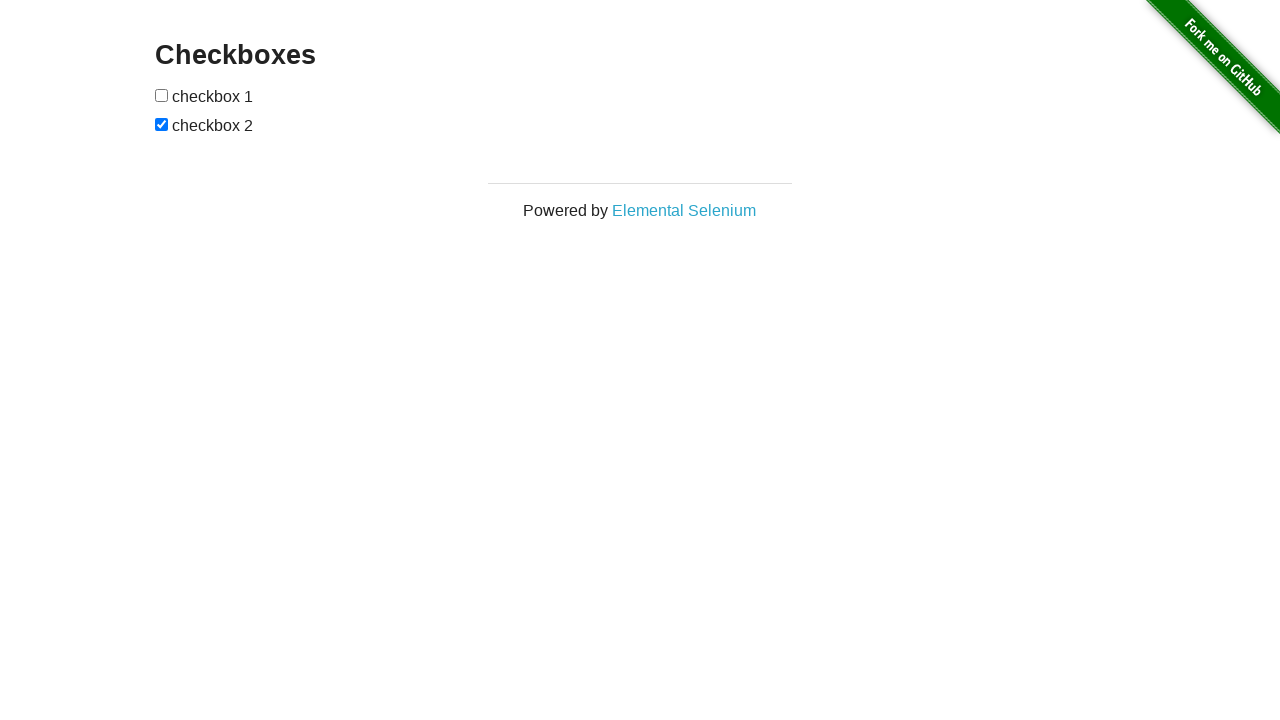

Verified that the first checkbox is not checked
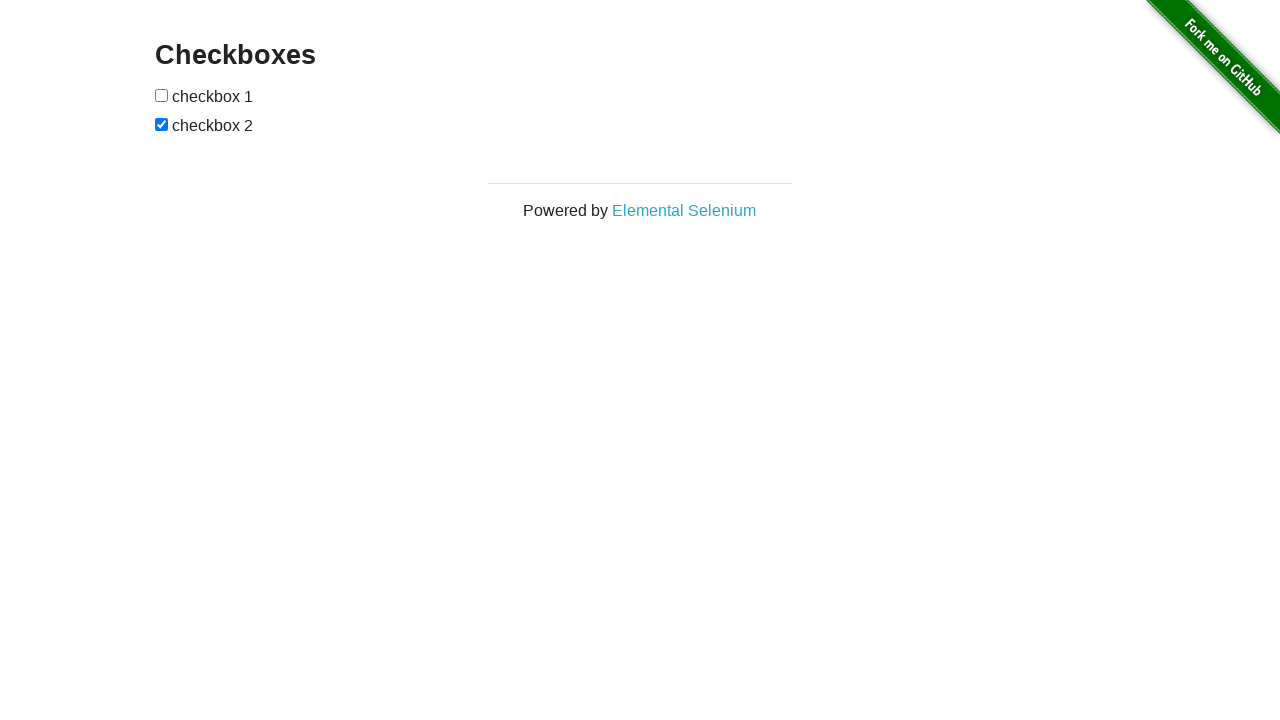

Clicked the first checkbox to check it at (162, 95) on input[type="checkbox"]:first-of-type
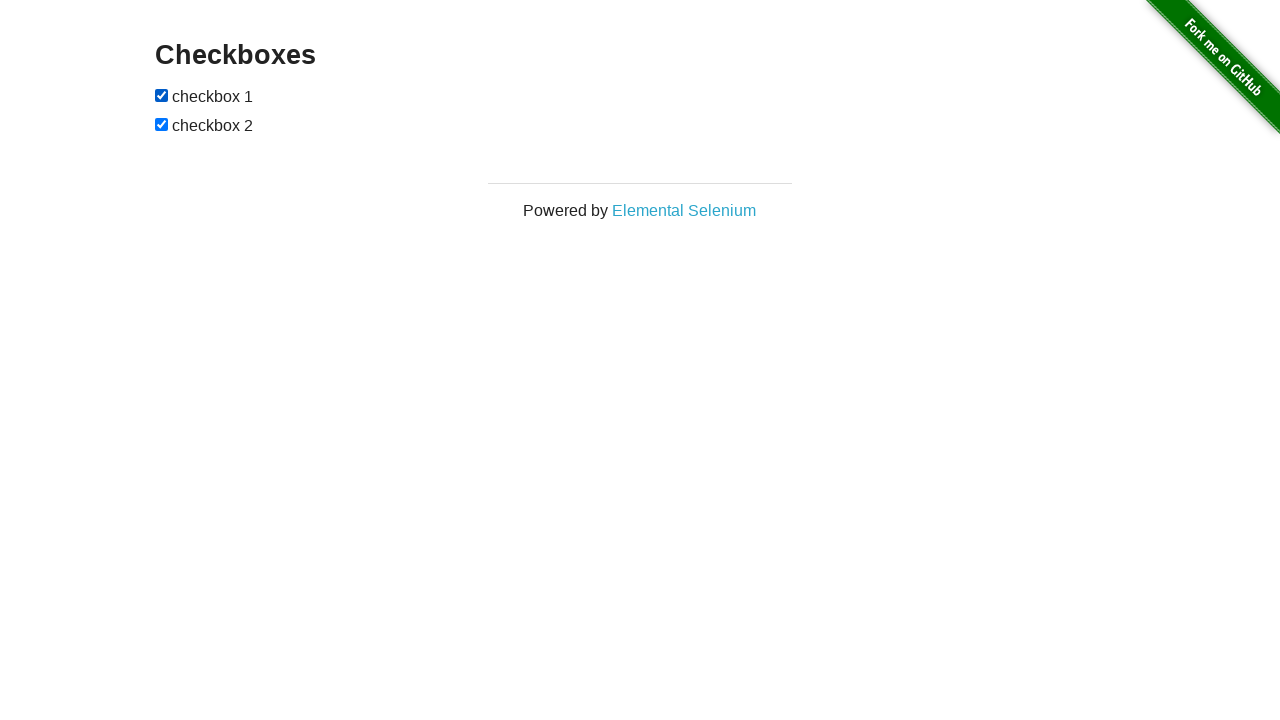

Verified that the first checkbox is now checked after clicking
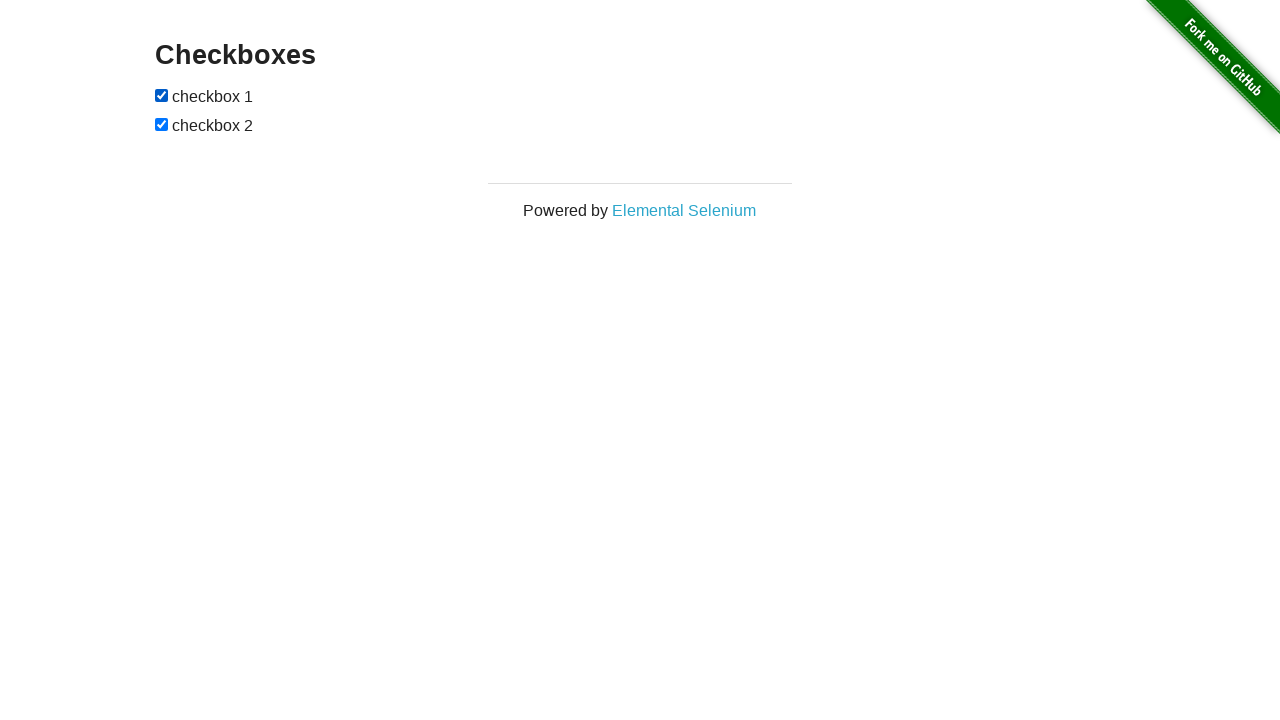

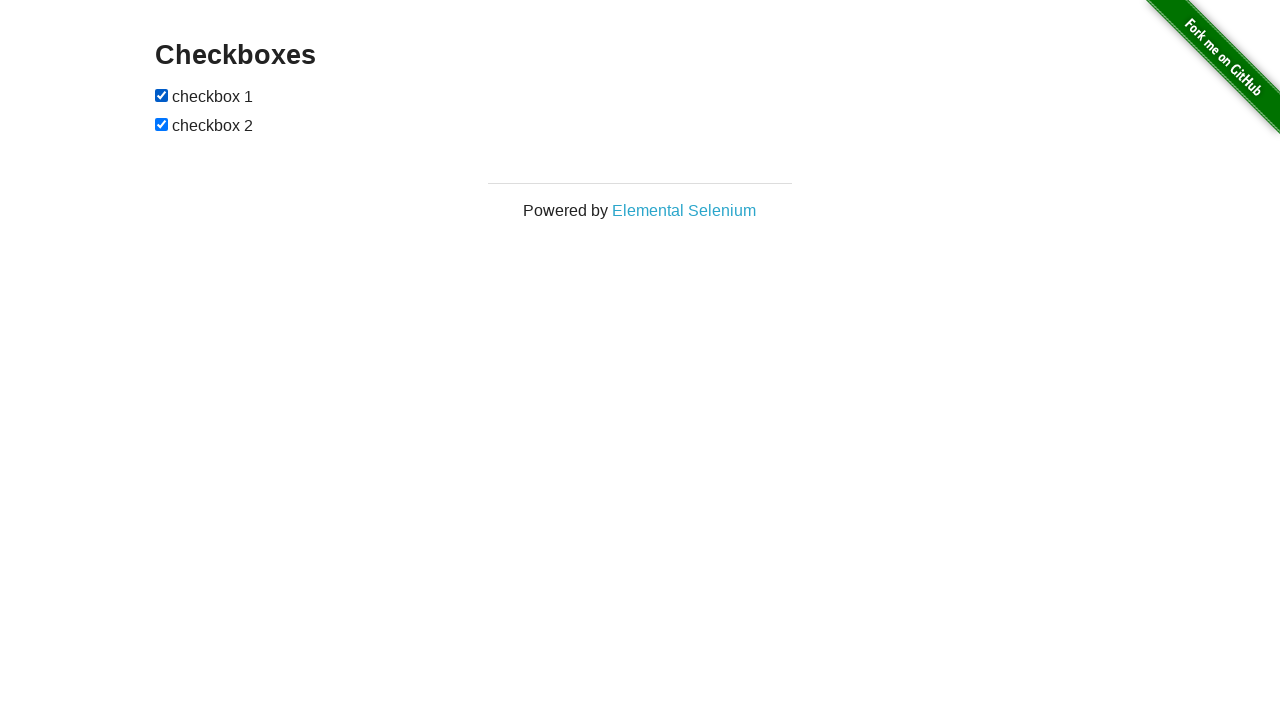